Tests checkbox and toggle switch interactions on a demo page

Starting URL: https://leafground.com/checkbox.xhtml

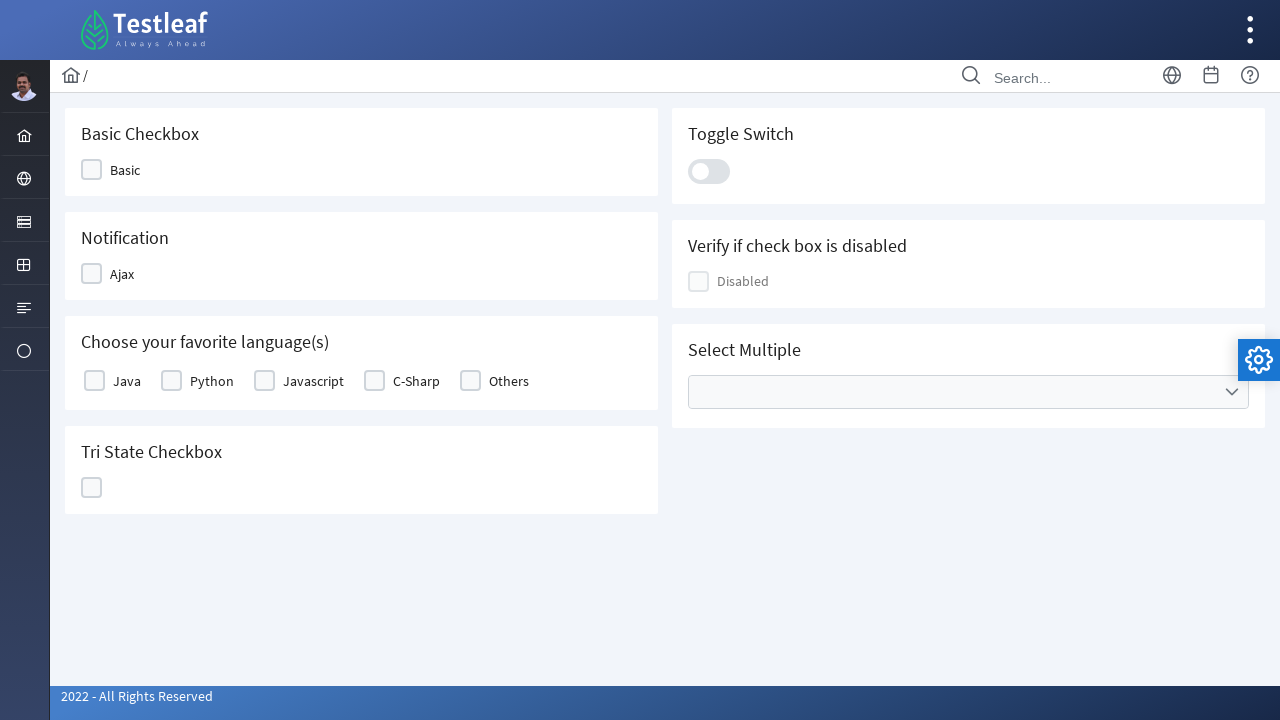

Waited for first checkbox to load
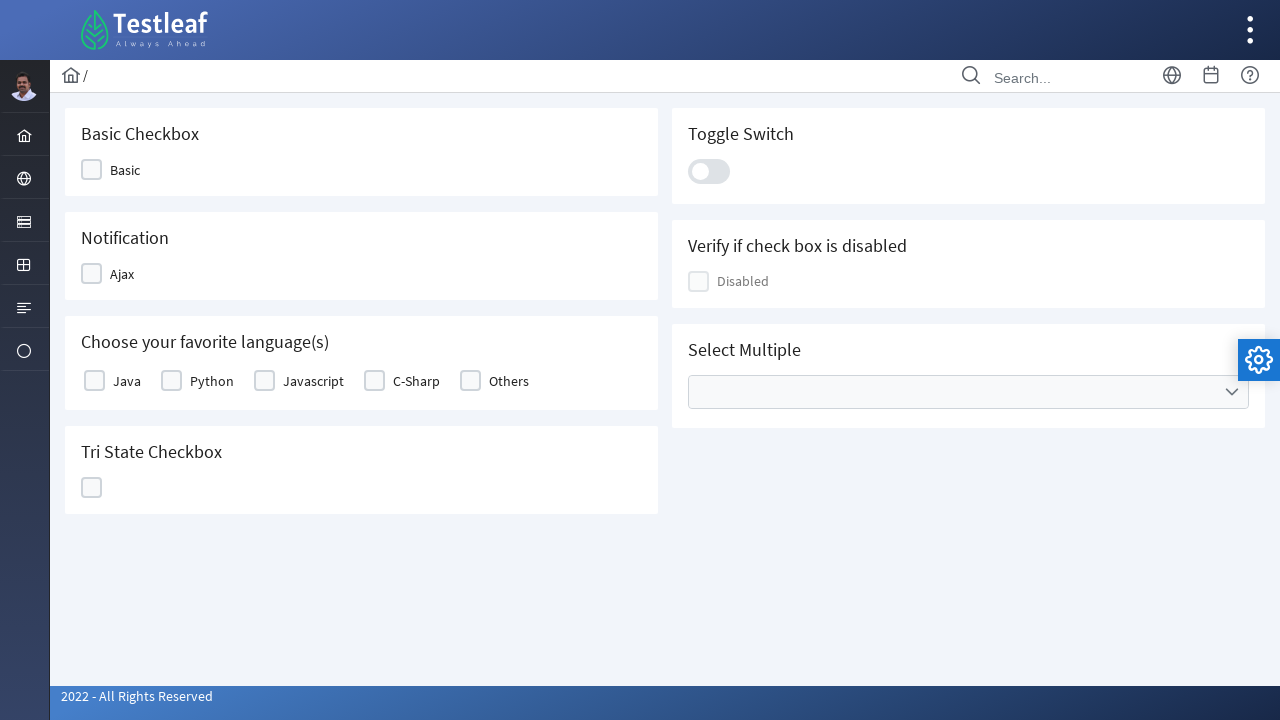

Clicked first checkbox at (92, 170) on xpath=//*[@id='j_idt87:j_idt89']//div[starts-with(@class,'ui-chkbox-box')]
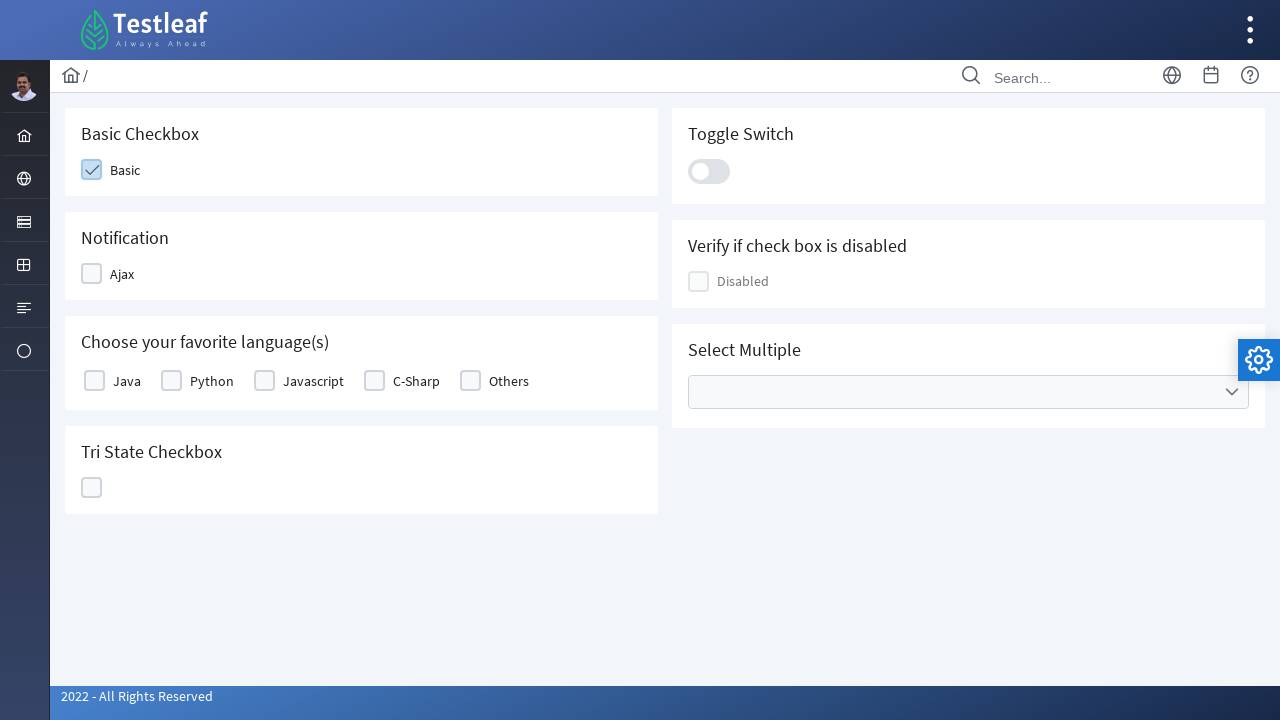

Clicked toggle switch to turn it on at (709, 171) on .ui-toggleswitch-slider
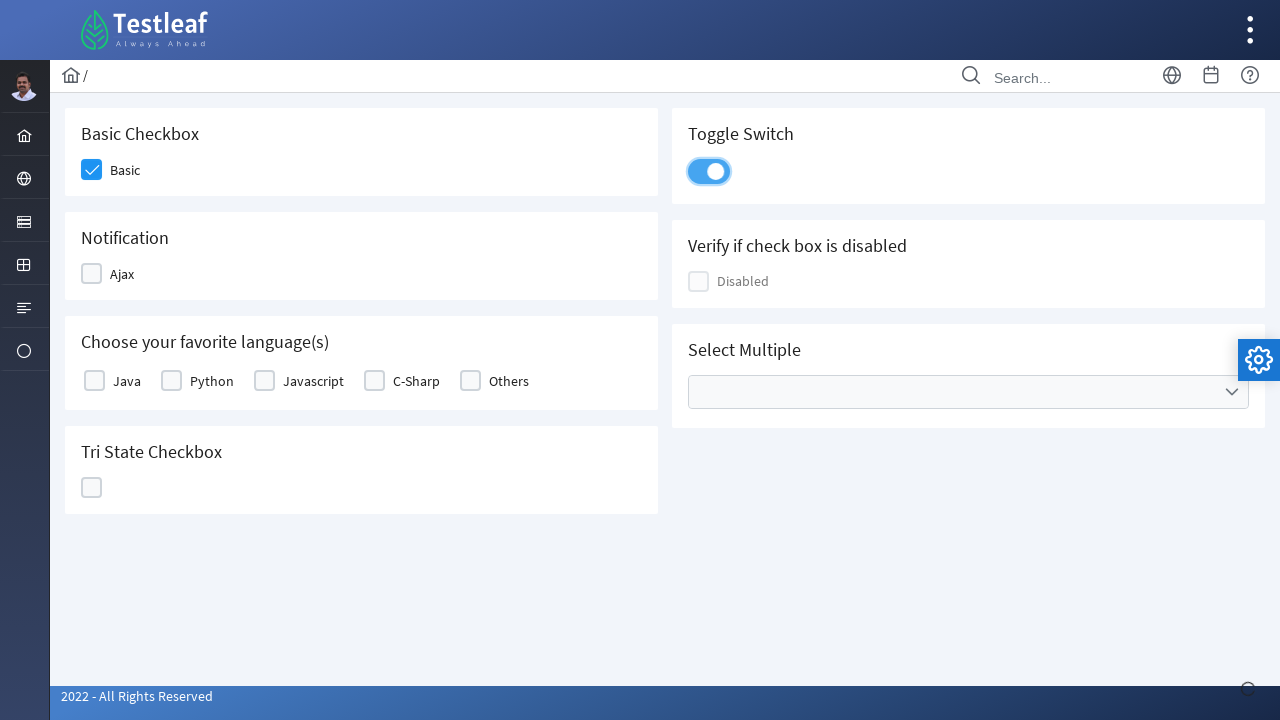

Clicked toggle switch to turn it off at (709, 171) on .ui-toggleswitch-slider
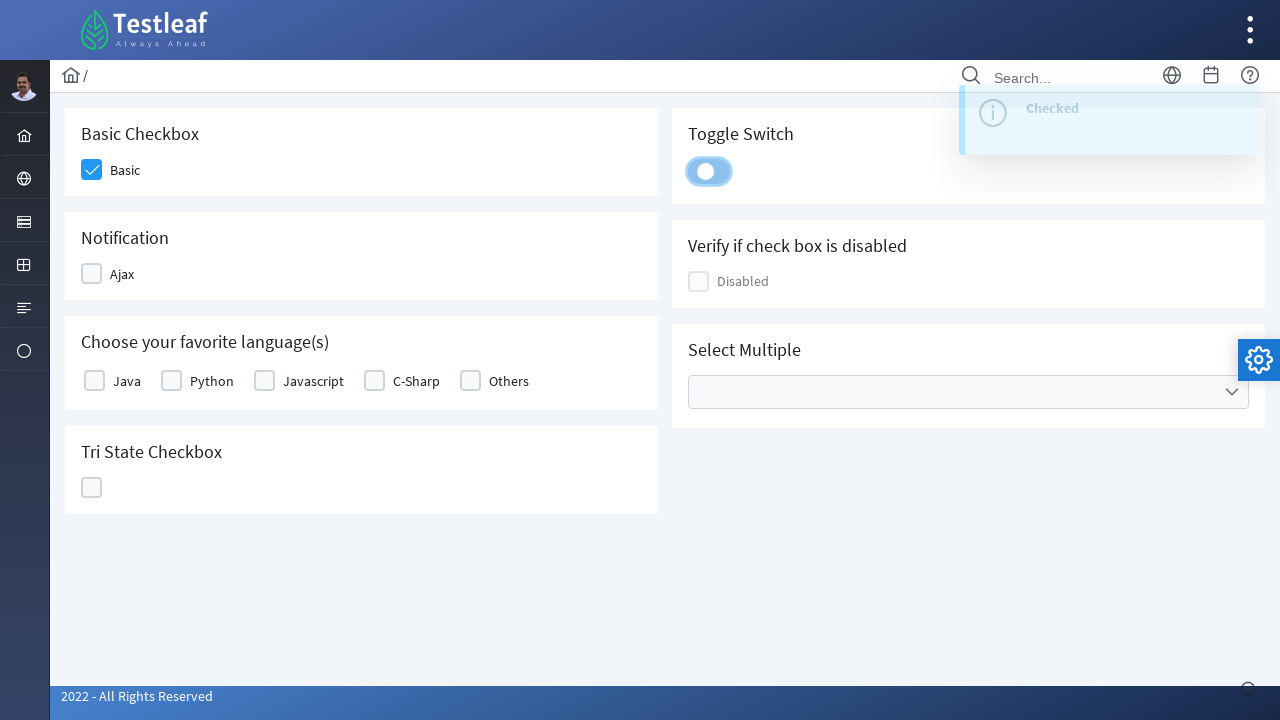

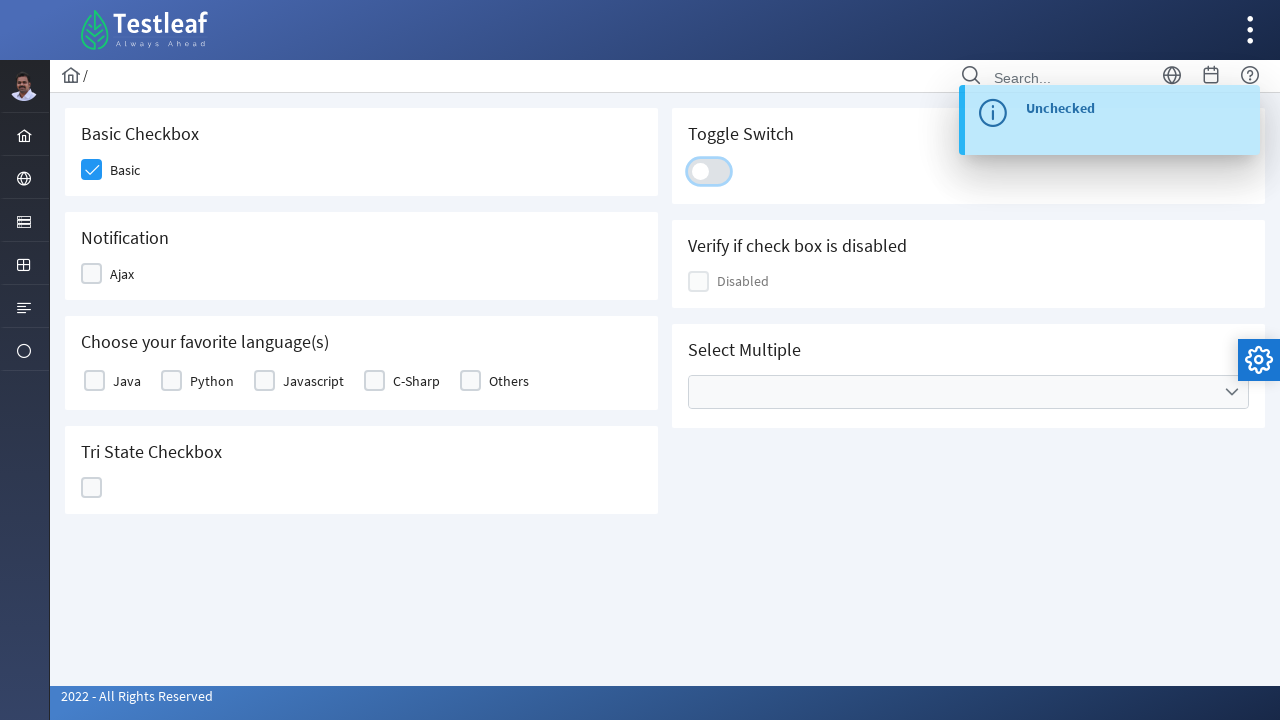